Tests that the "complete all" checkbox updates its state correctly when individual items are completed or cleared.

Starting URL: https://demo.playwright.dev/todomvc

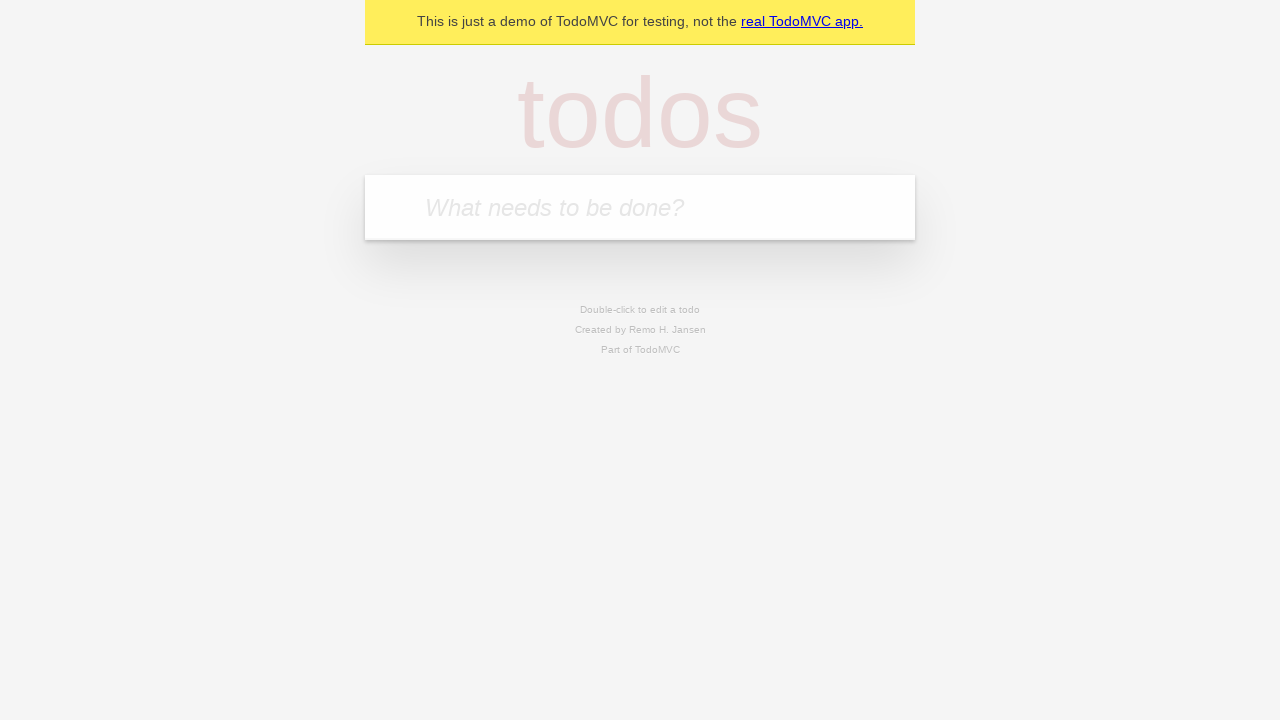

Filled input field with 'buy some cheese' on internal:attr=[placeholder="What needs to be done?"i]
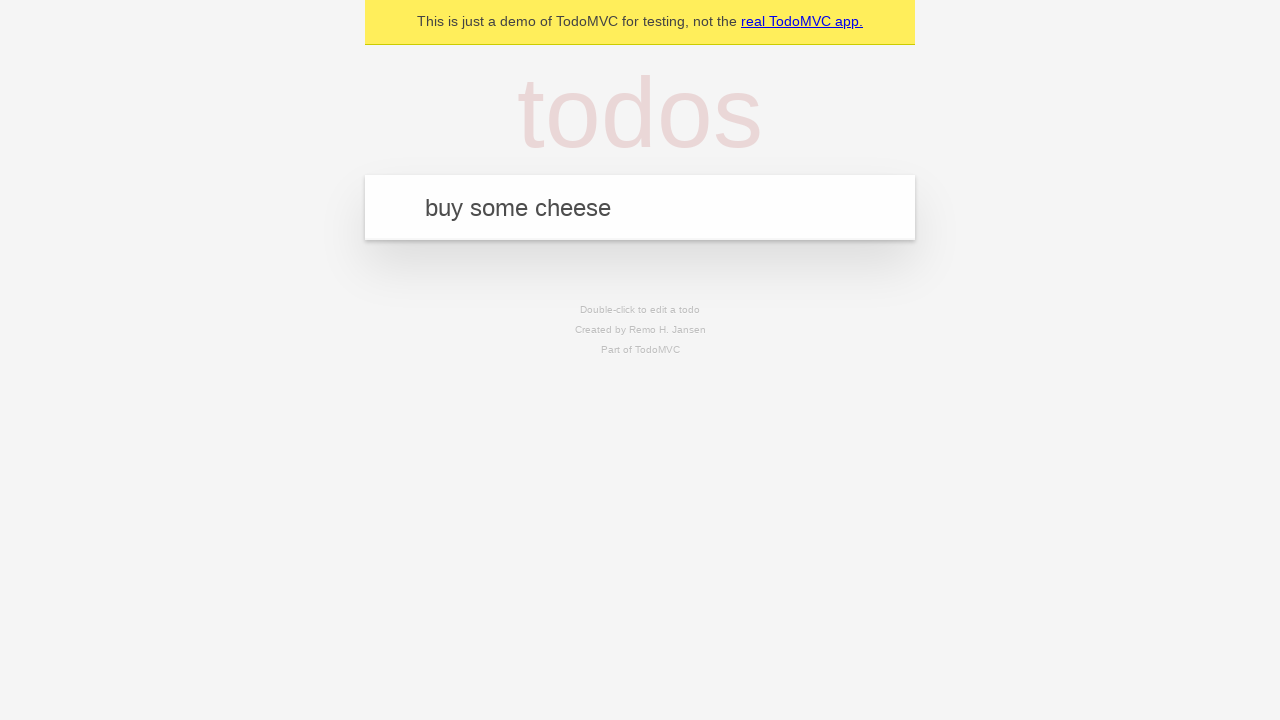

Pressed Enter to create first todo on internal:attr=[placeholder="What needs to be done?"i]
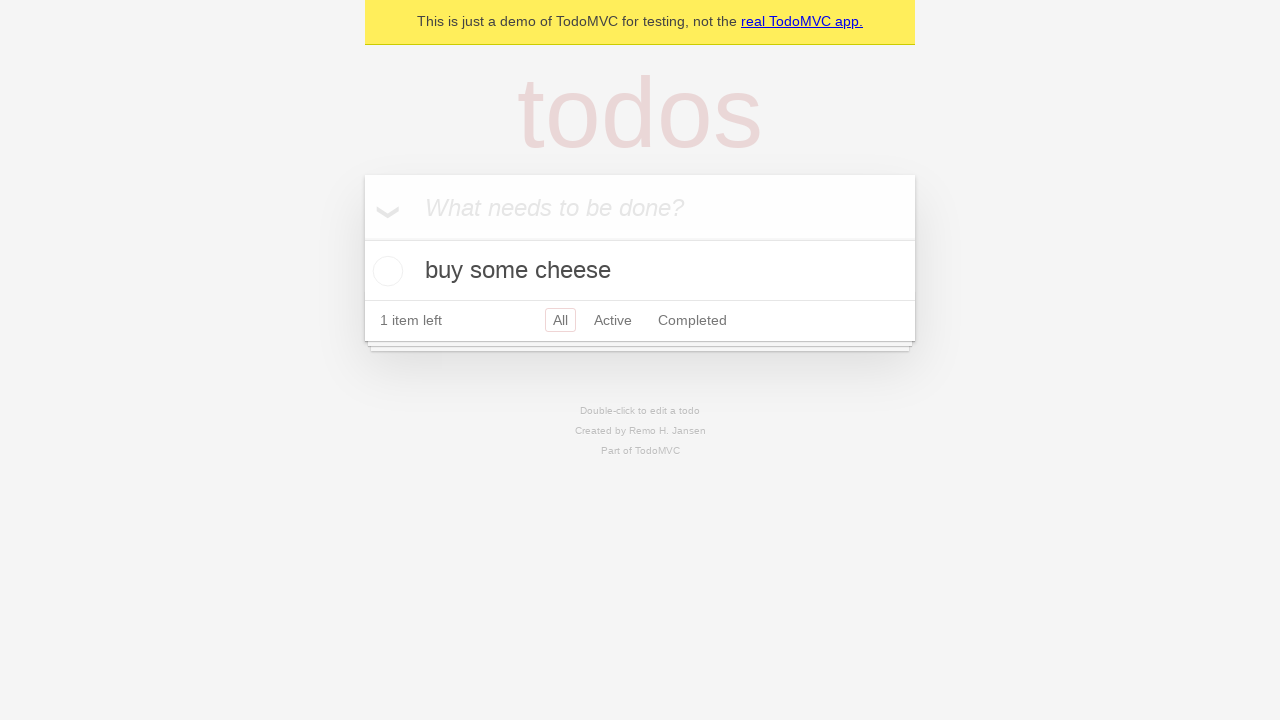

Filled input field with 'feed the cat' on internal:attr=[placeholder="What needs to be done?"i]
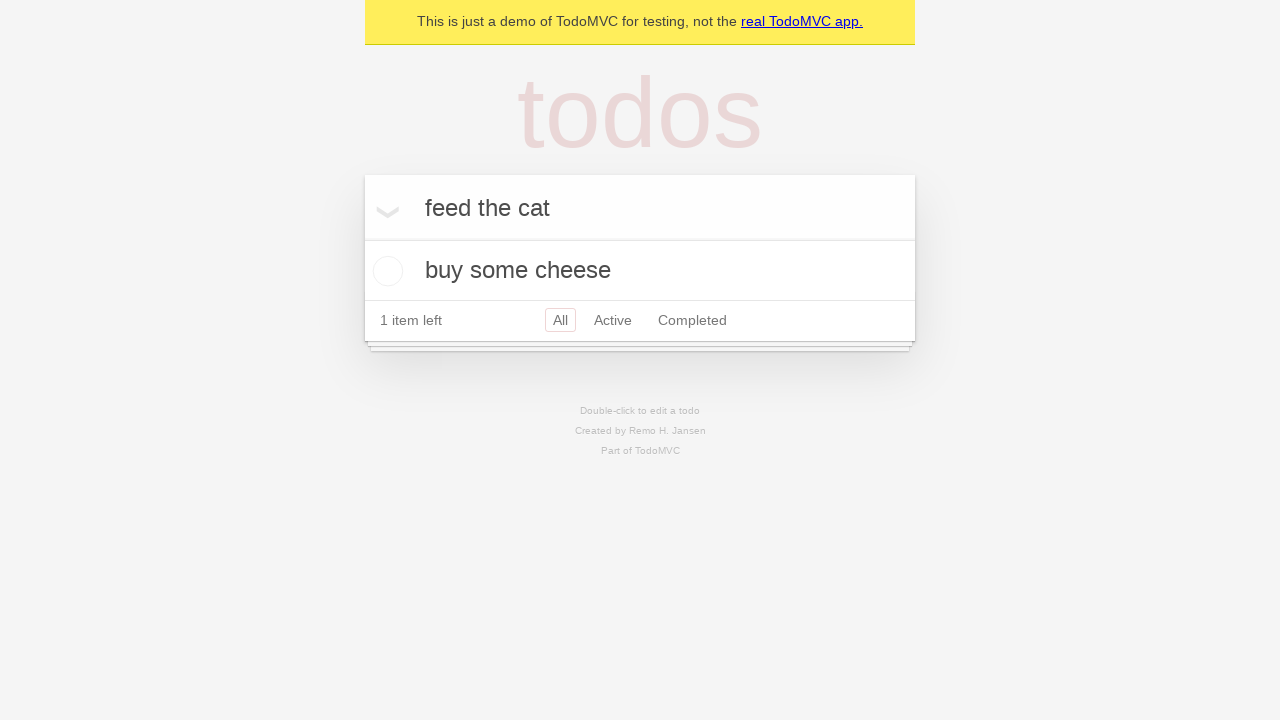

Pressed Enter to create second todo on internal:attr=[placeholder="What needs to be done?"i]
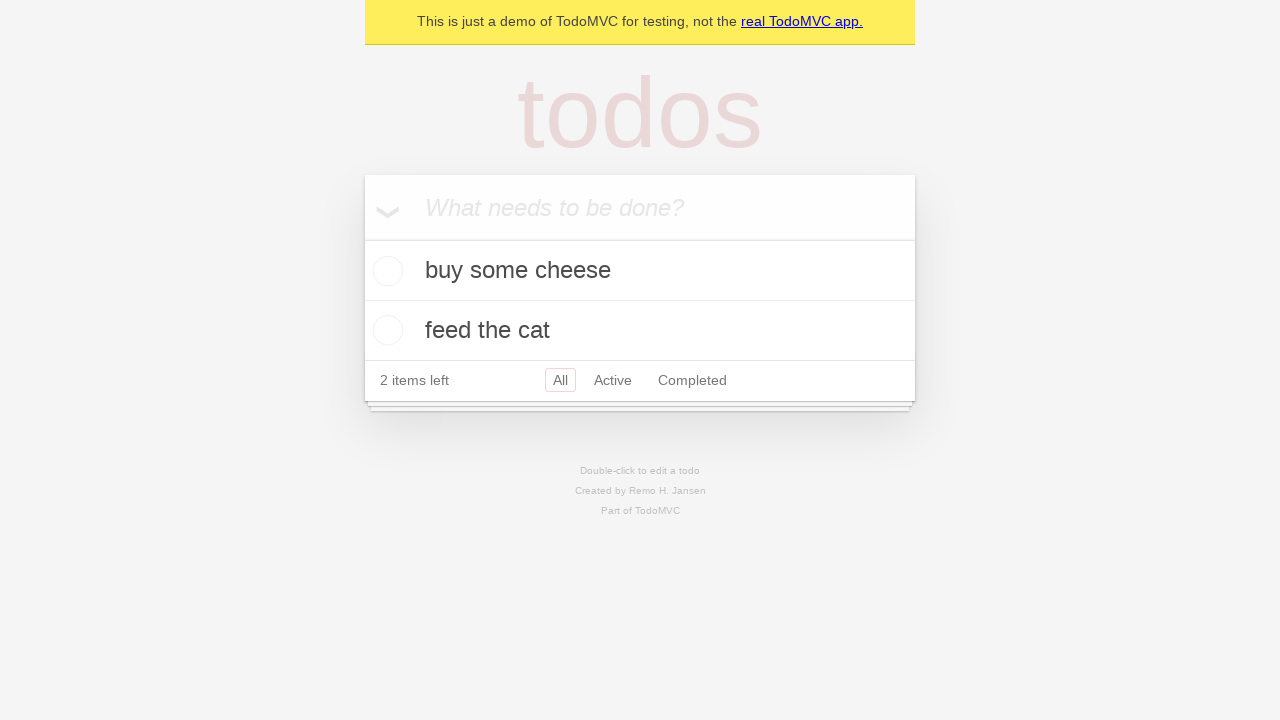

Filled input field with 'book a doctors appointment' on internal:attr=[placeholder="What needs to be done?"i]
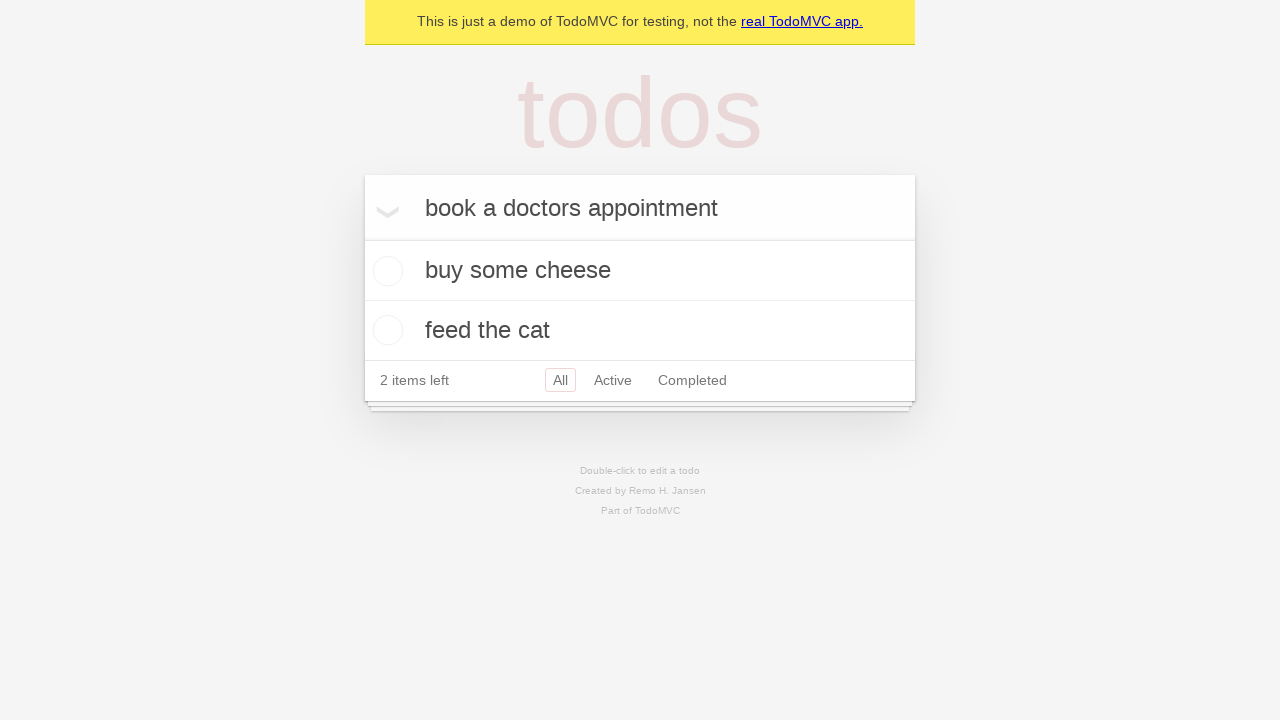

Pressed Enter to create third todo on internal:attr=[placeholder="What needs to be done?"i]
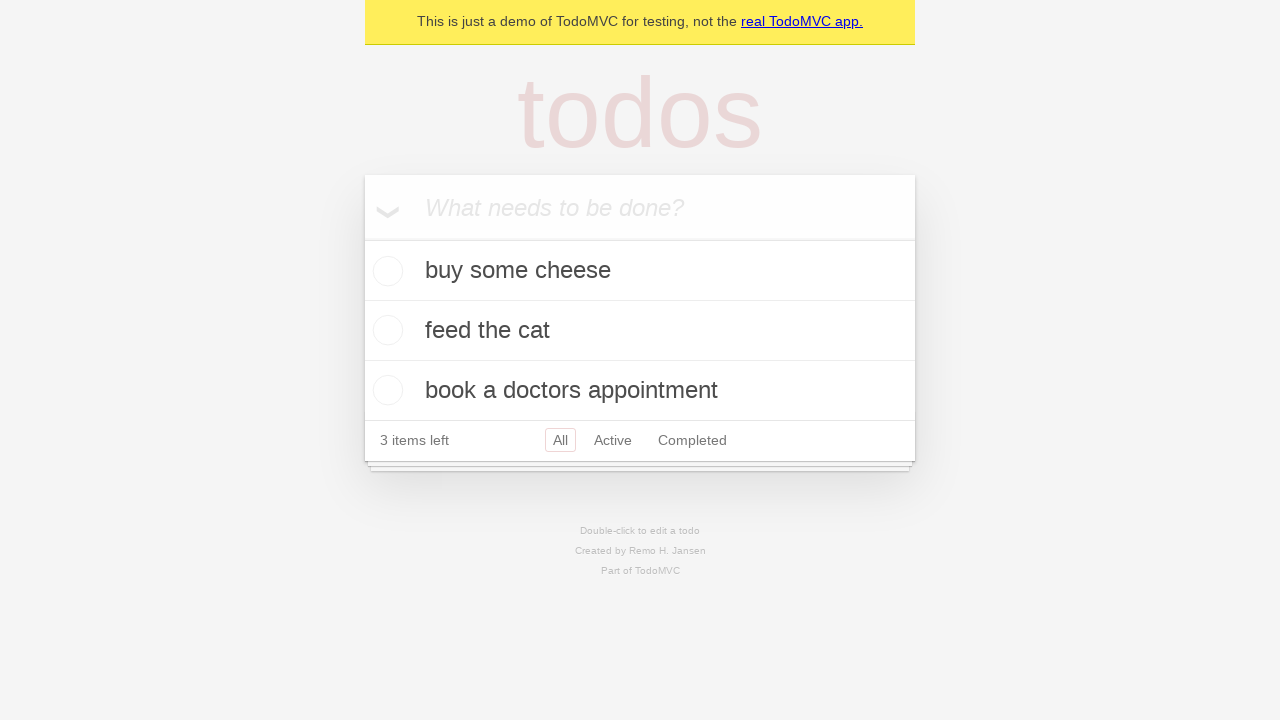

Checked 'Mark all as complete' checkbox at (362, 238) on internal:label="Mark all as complete"i
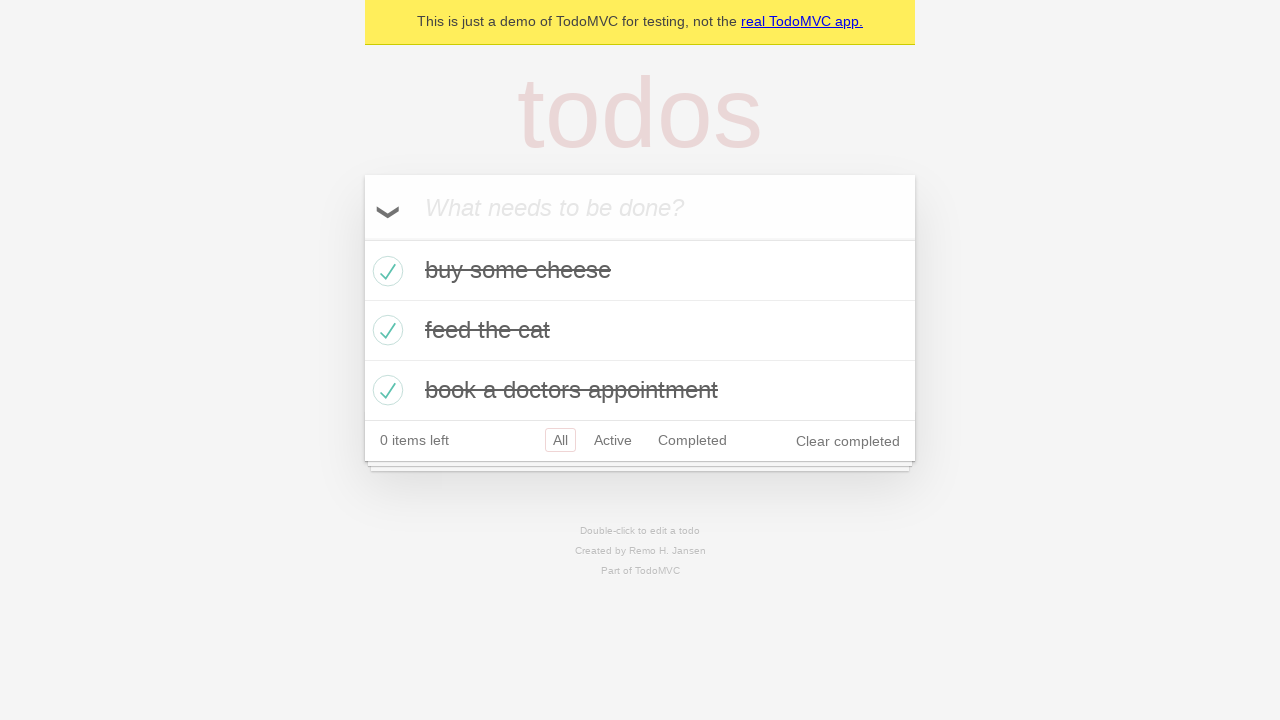

Unchecked first todo item at (385, 271) on internal:testid=[data-testid="todo-item"s] >> nth=0 >> internal:role=checkbox
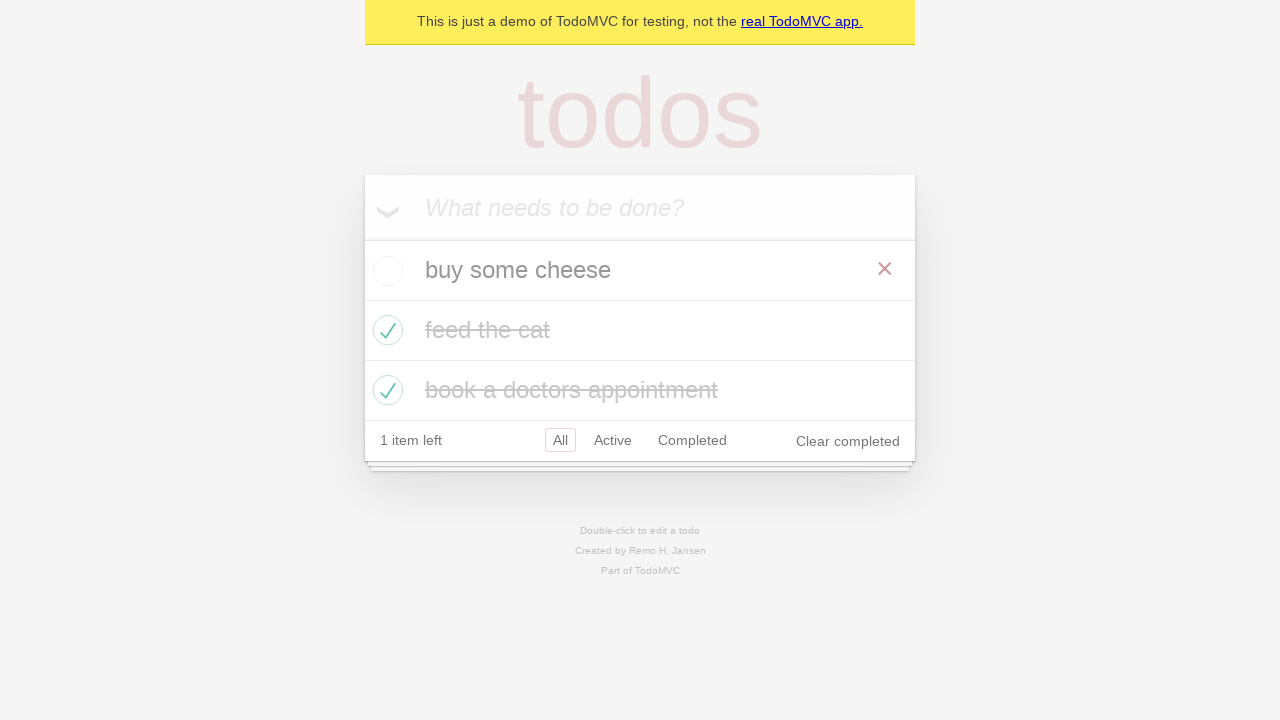

Checked first todo item again at (385, 271) on internal:testid=[data-testid="todo-item"s] >> nth=0 >> internal:role=checkbox
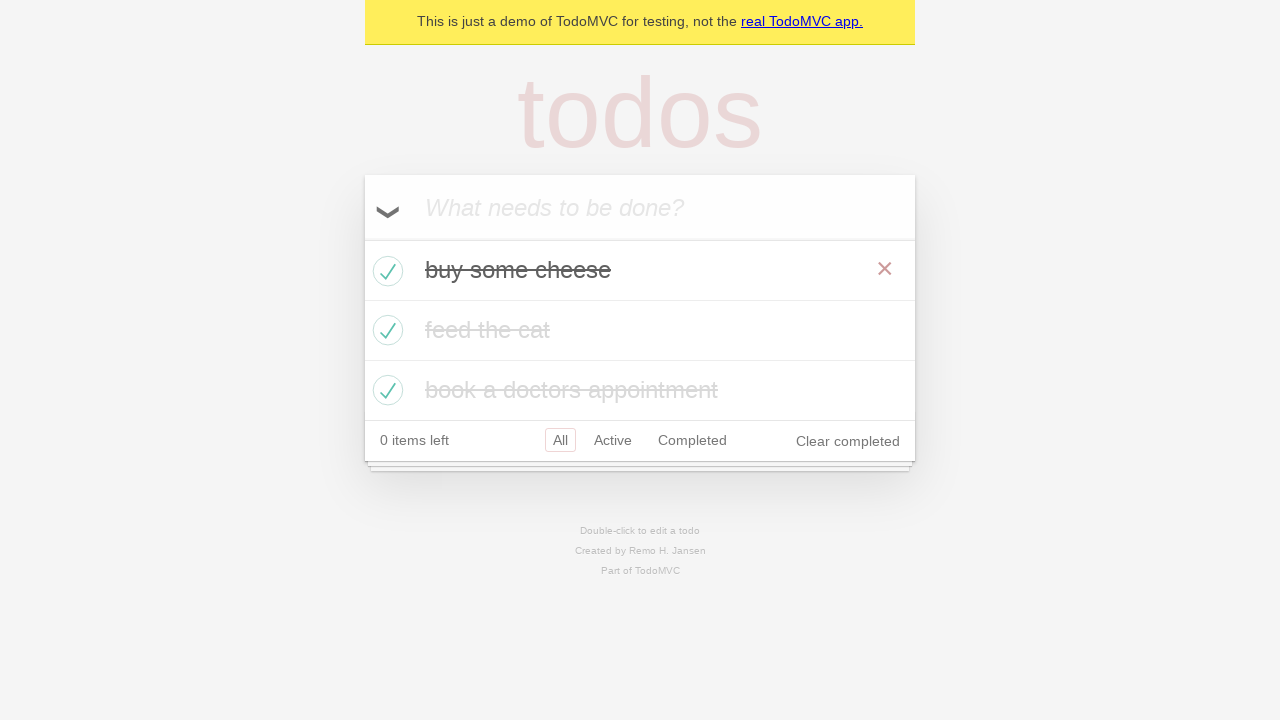

Waited for all todo items to be marked as completed
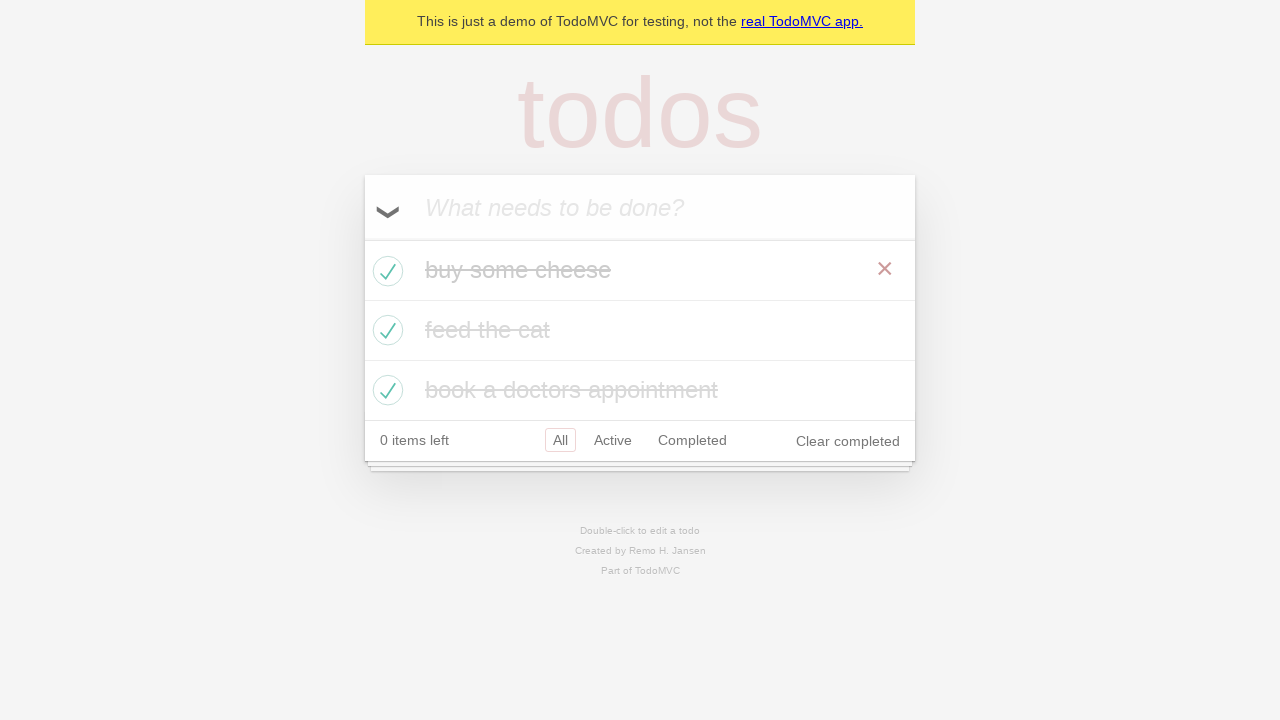

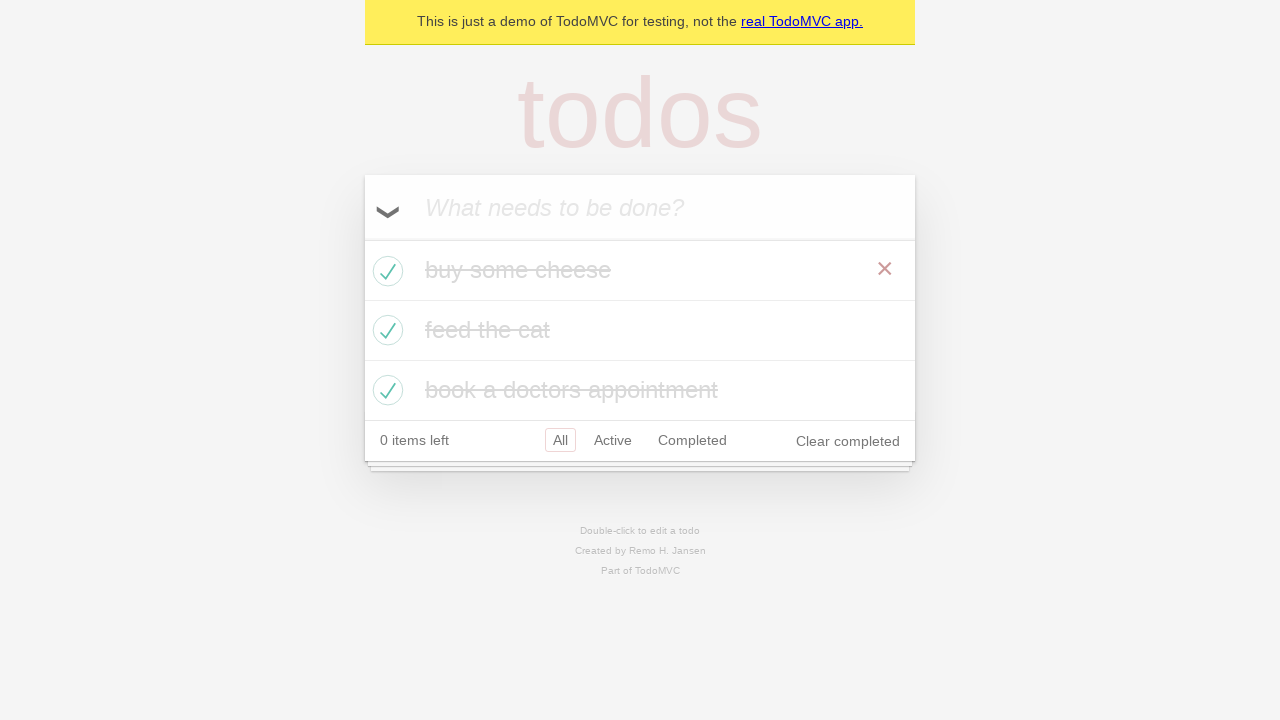